Tests navigation by clicking the "Get started" link and verifying the Installation heading appears

Starting URL: https://playwright.dev/

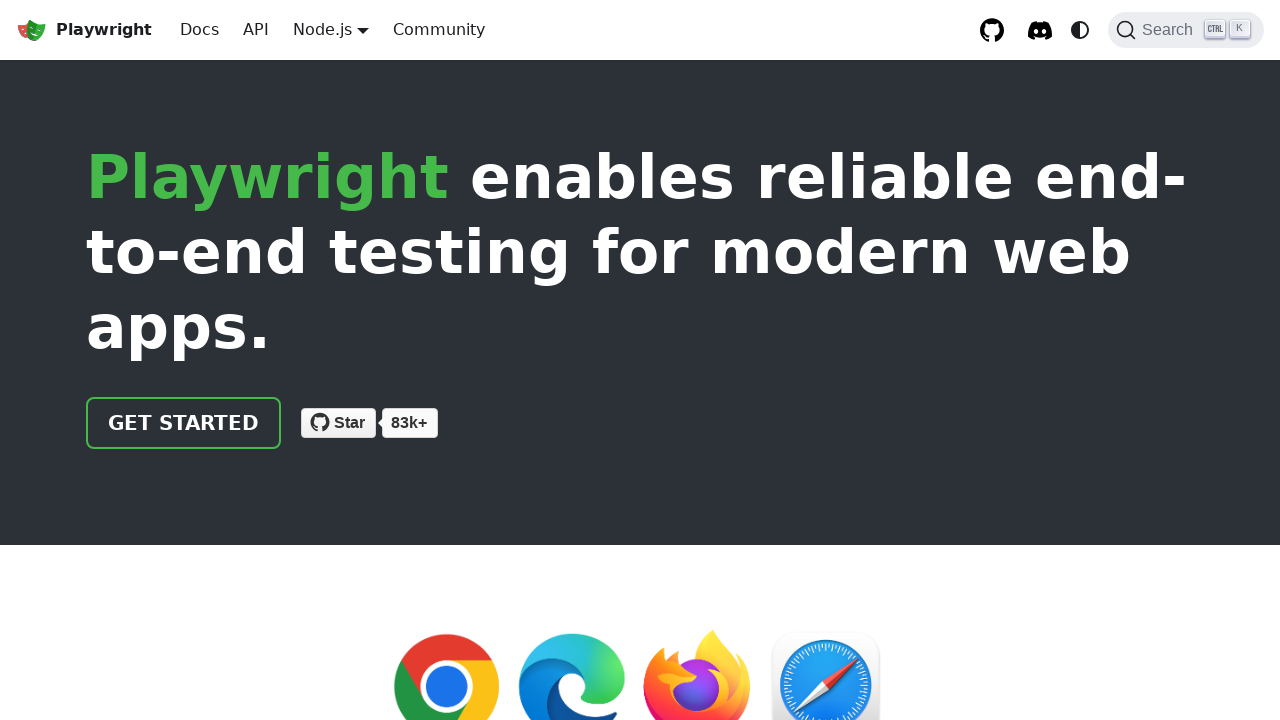

Clicked the 'Get started' link at (184, 423) on internal:role=link[name="Get started"i]
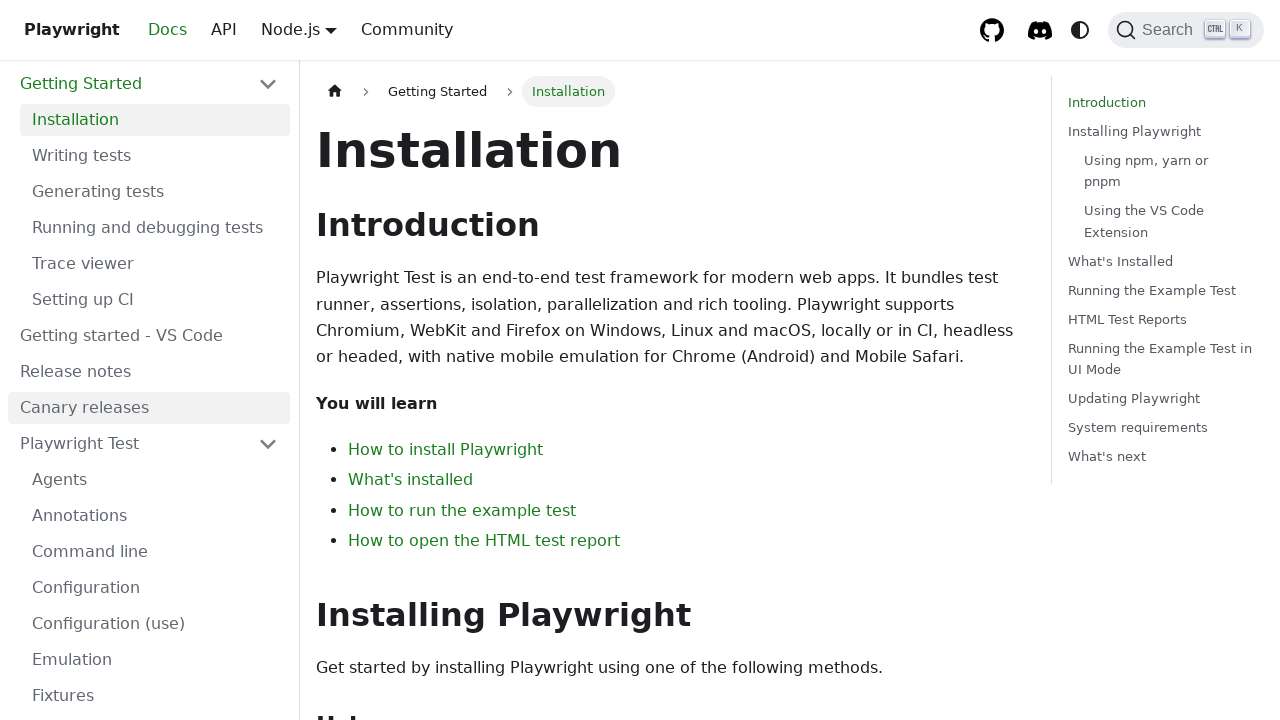

Installation heading appeared and is visible
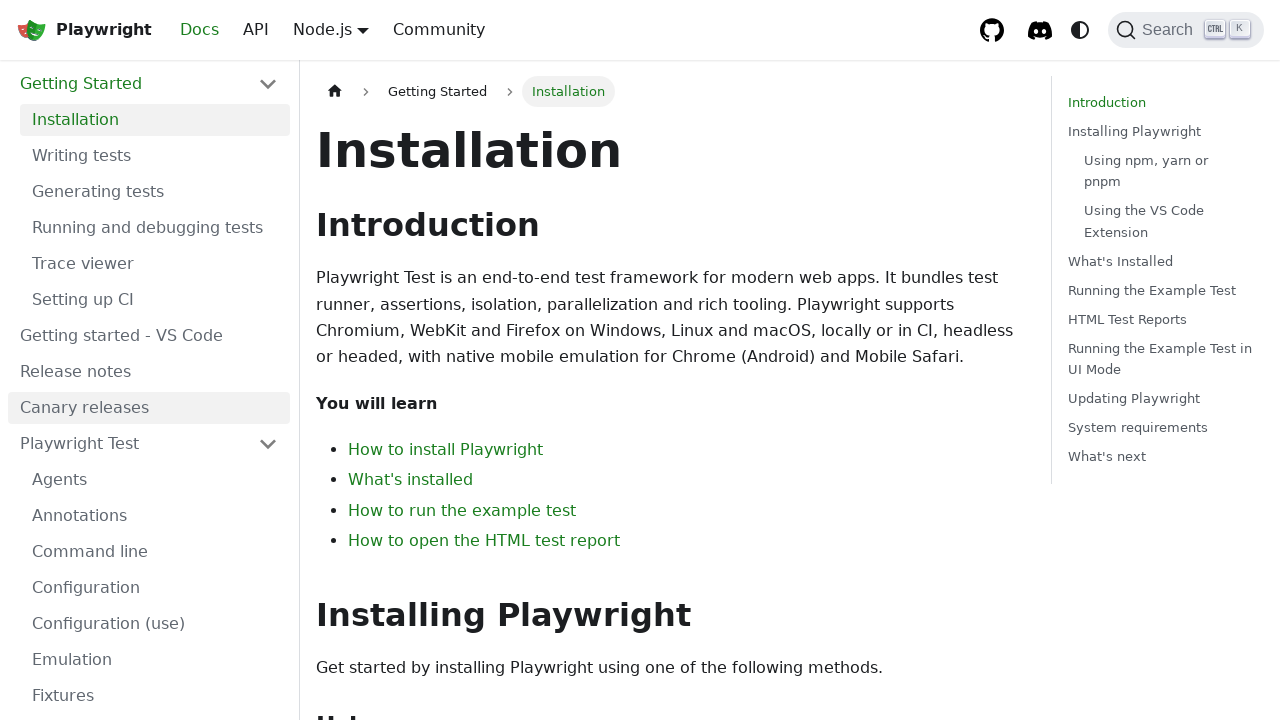

Verified URL contains 'intro'
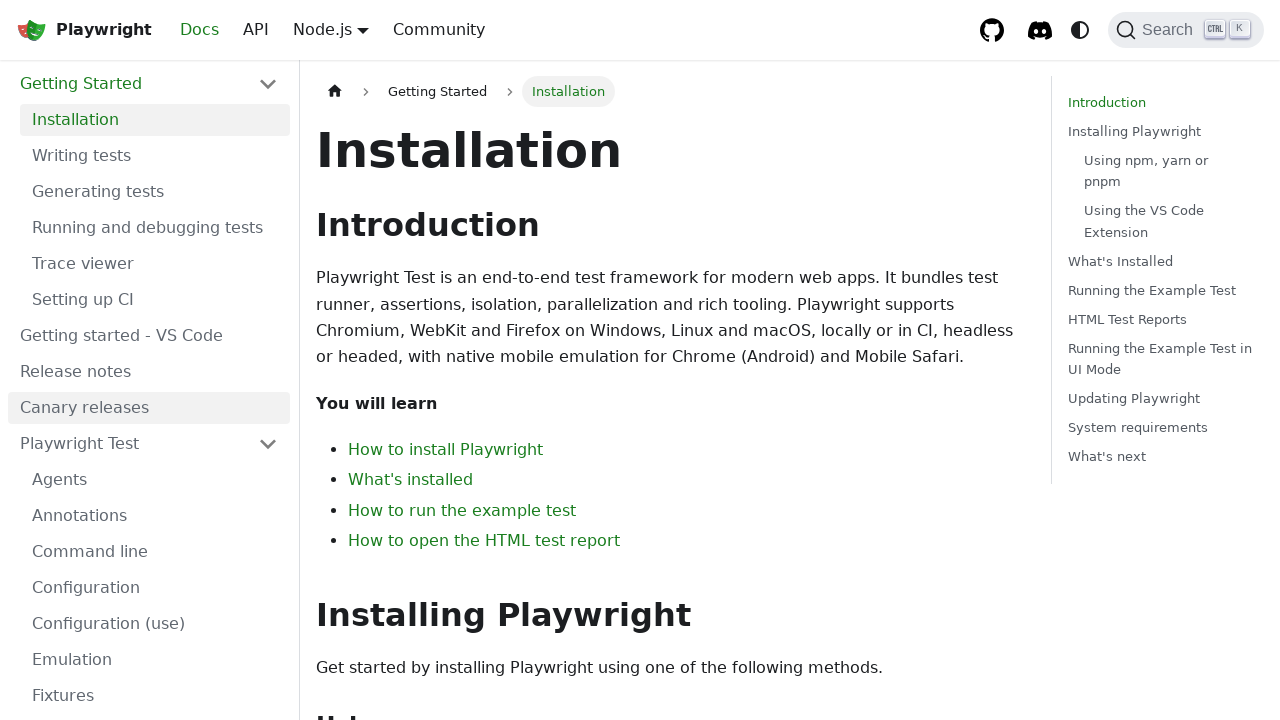

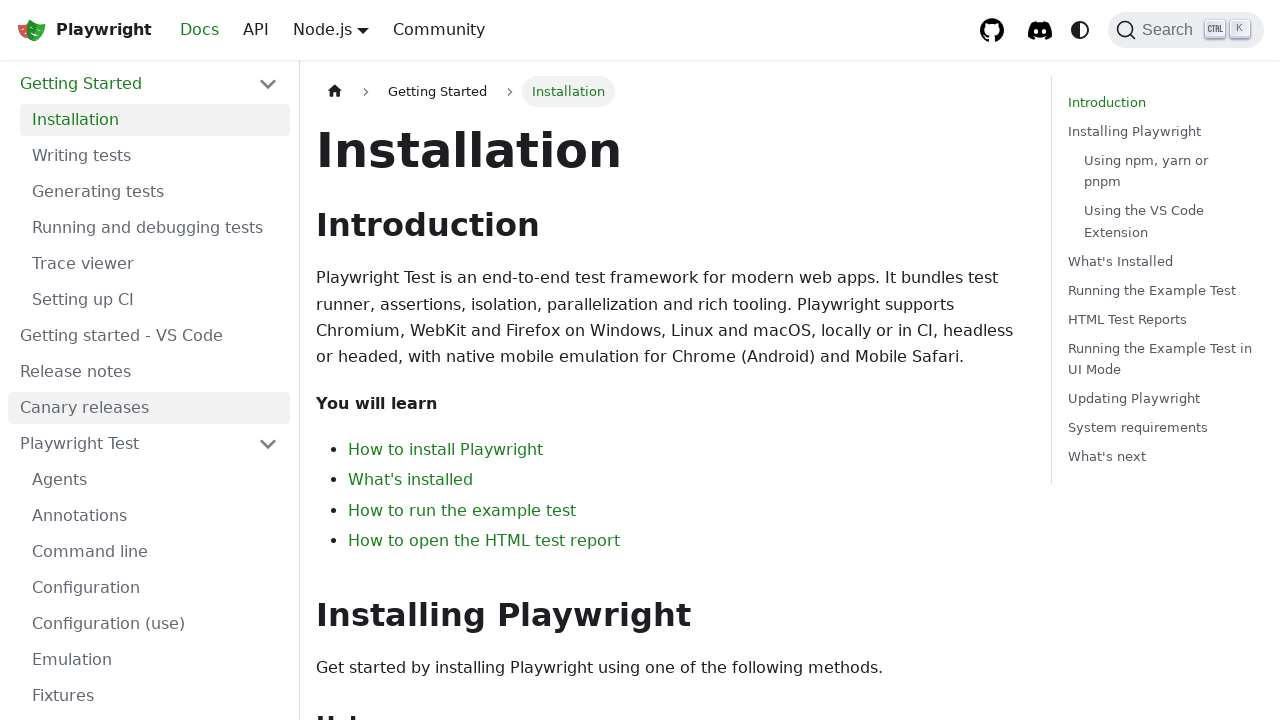